Tests color picker functionality by using JavaScript to change the color picker value to red and verifying the change was applied.

Starting URL: https://bonigarcia.dev/selenium-webdriver-java/web-form.html

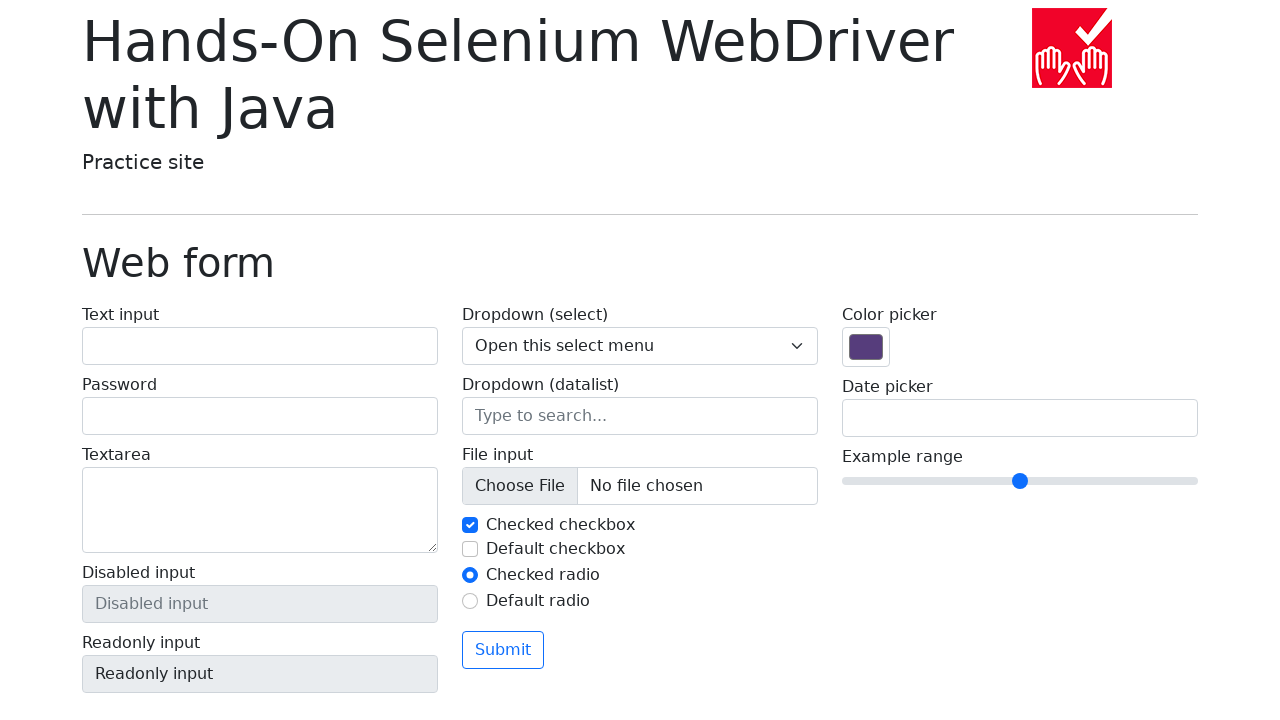

Located color picker element
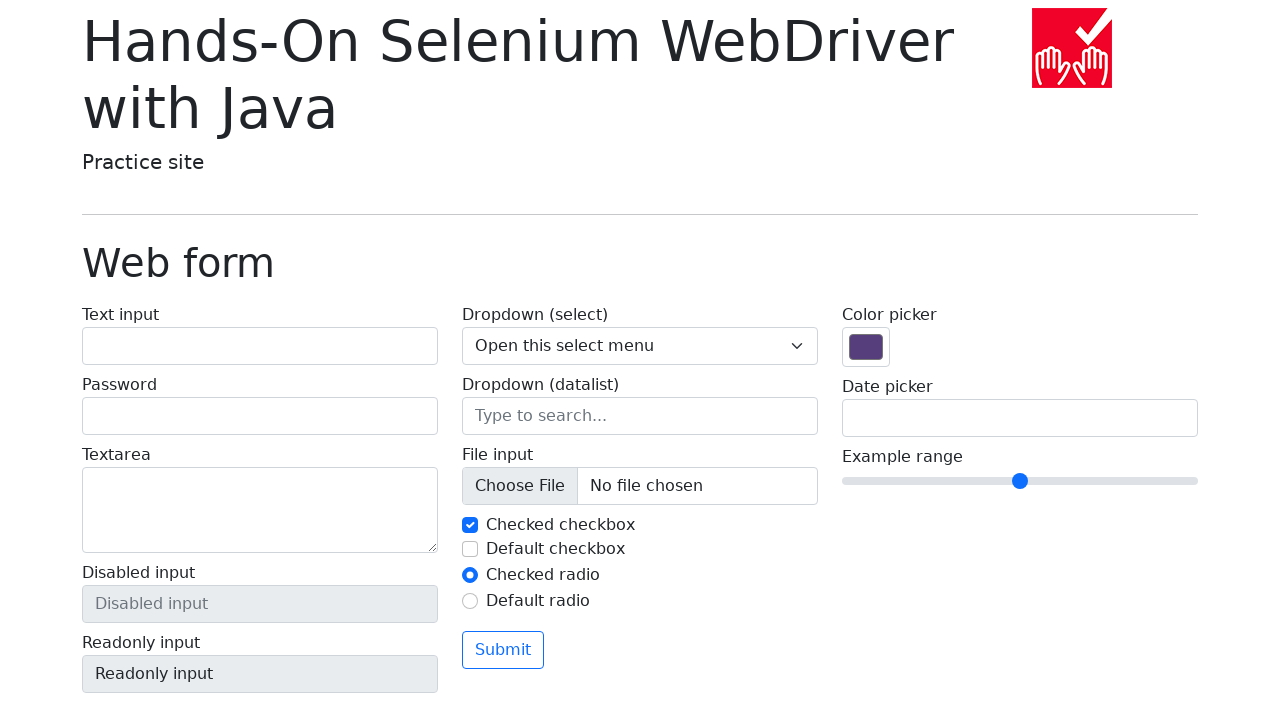

Retrieved initial color picker value: #563d7c
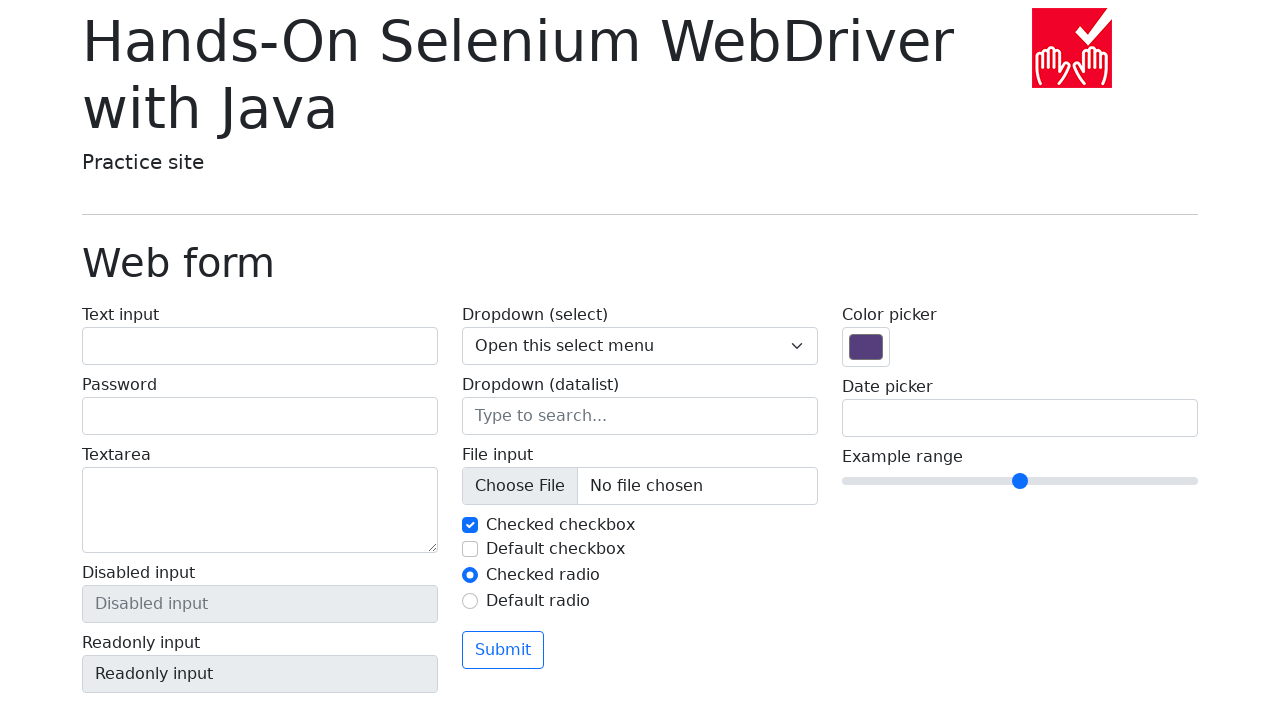

Used JavaScript to set color picker value to #ff0000
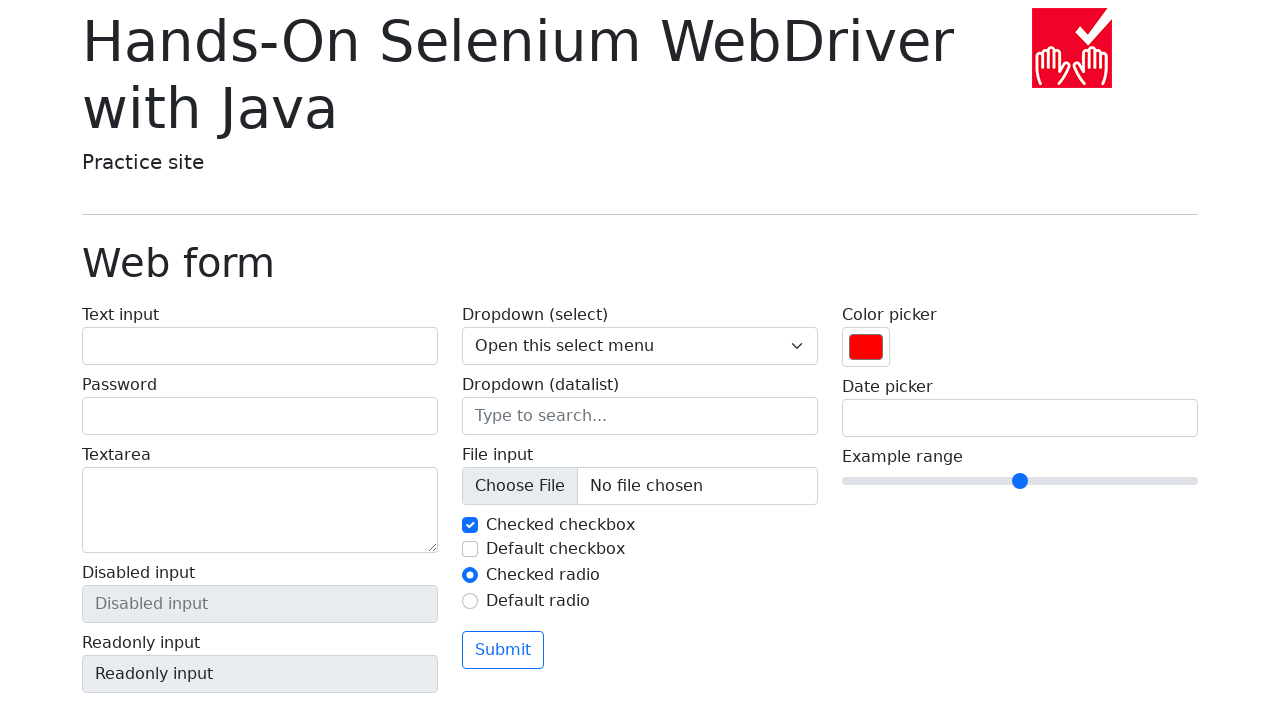

Retrieved final color picker value: #ff0000
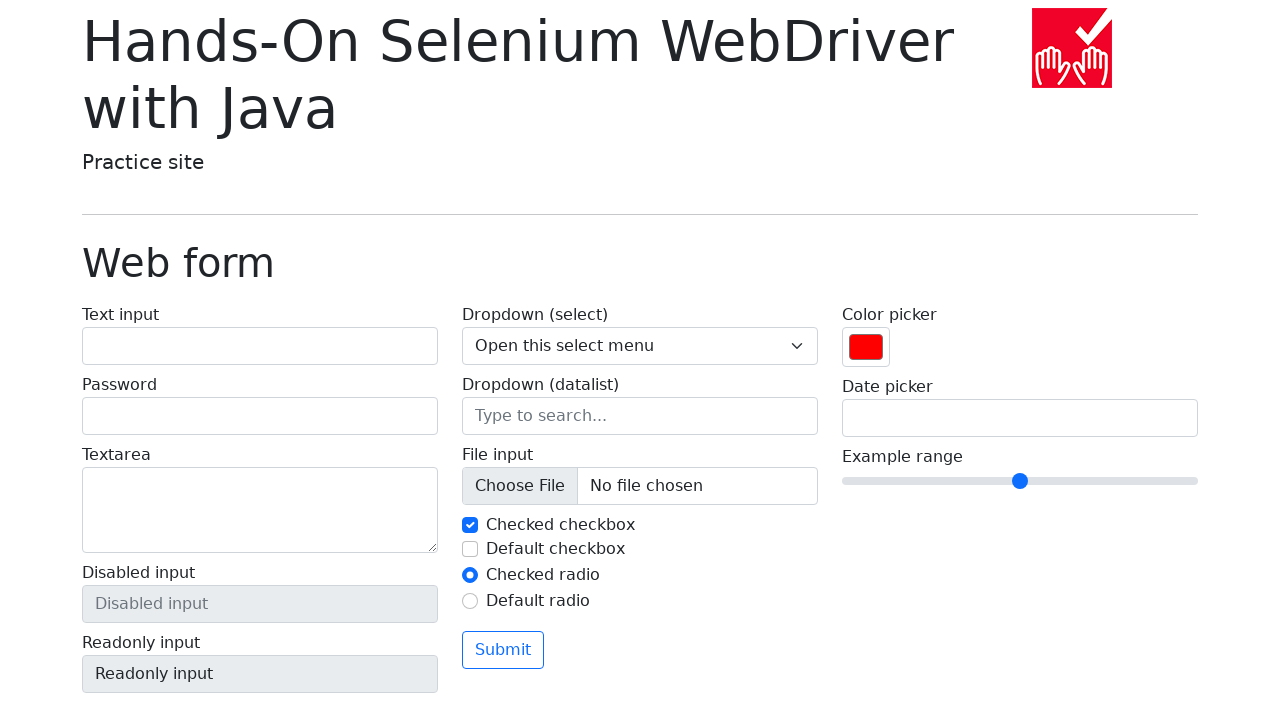

Verified color changed from initial value
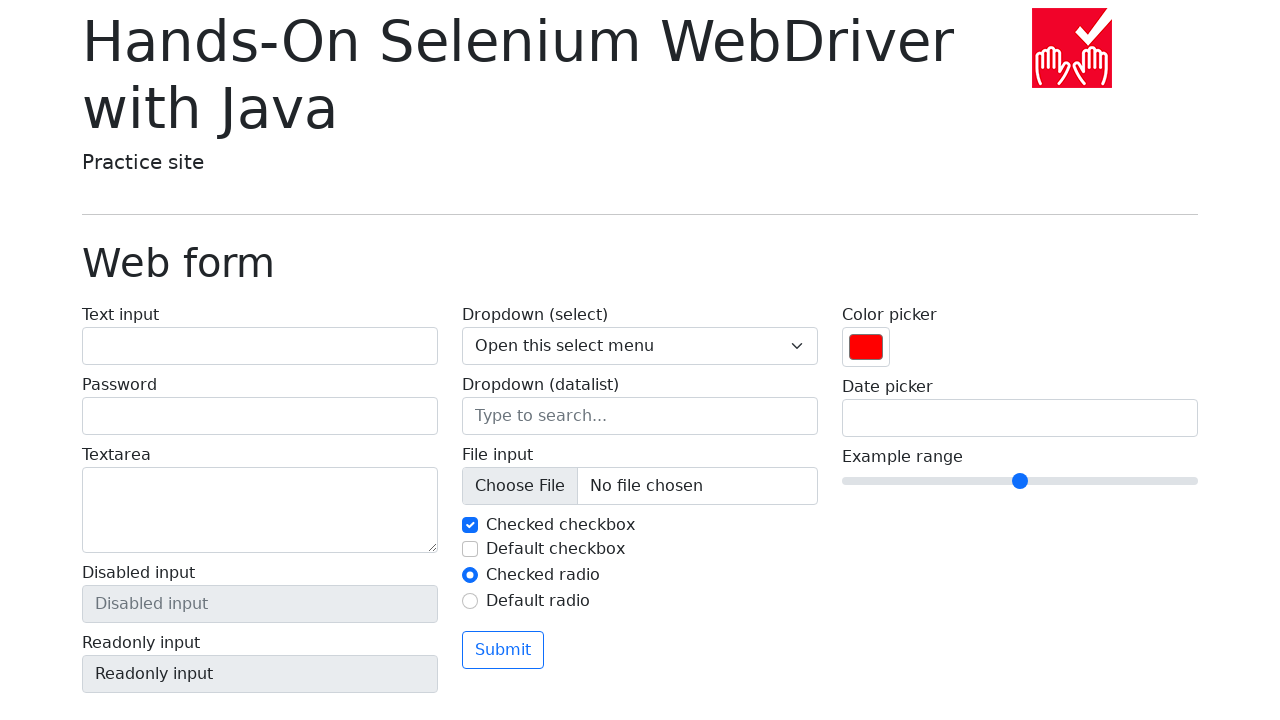

Verified color matches expected red value #ff0000
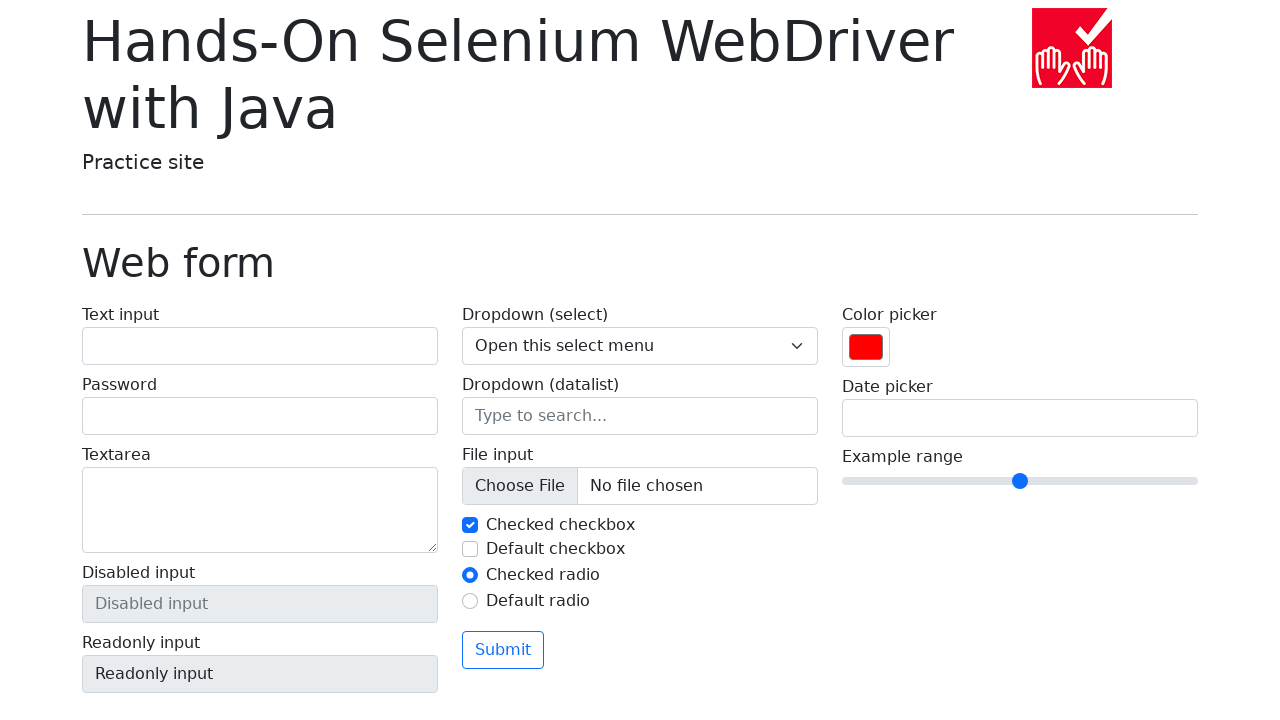

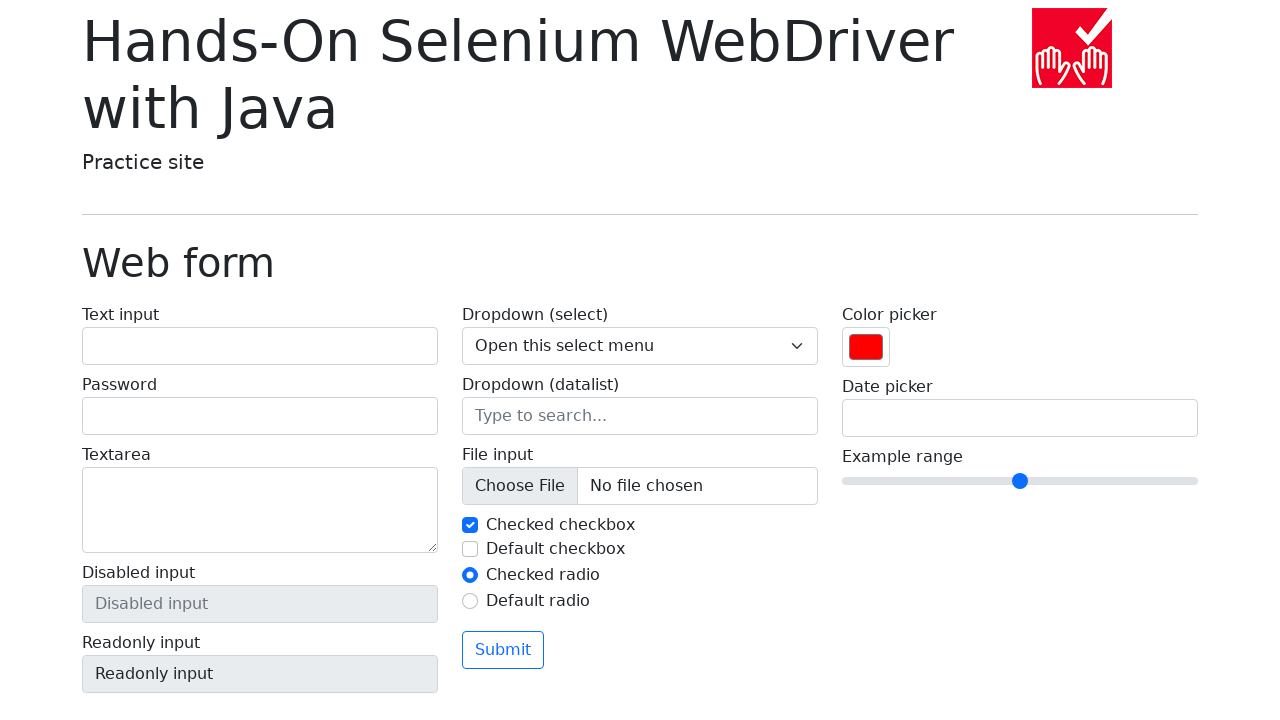